Tests the download functionality on demoqa.com by navigating to the Upload and Download section and clicking the download button

Starting URL: https://demoqa.com/elements

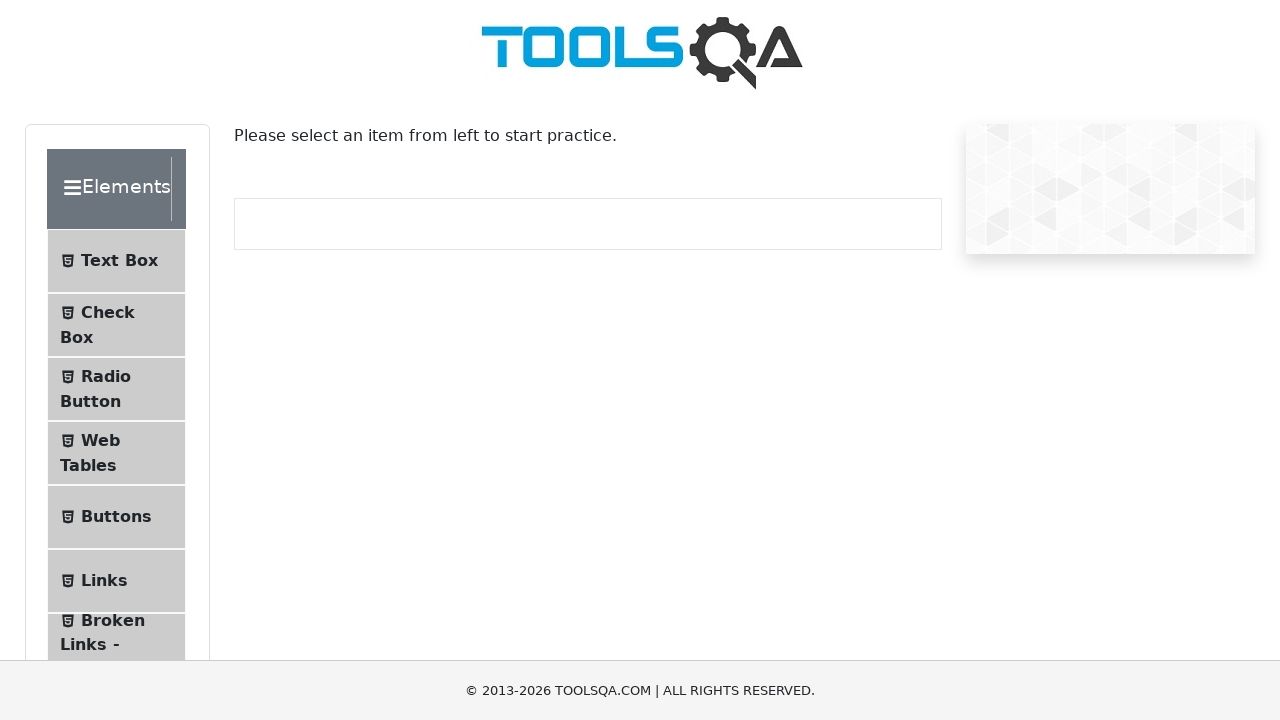

Waited for Upload and Download section selector to be available
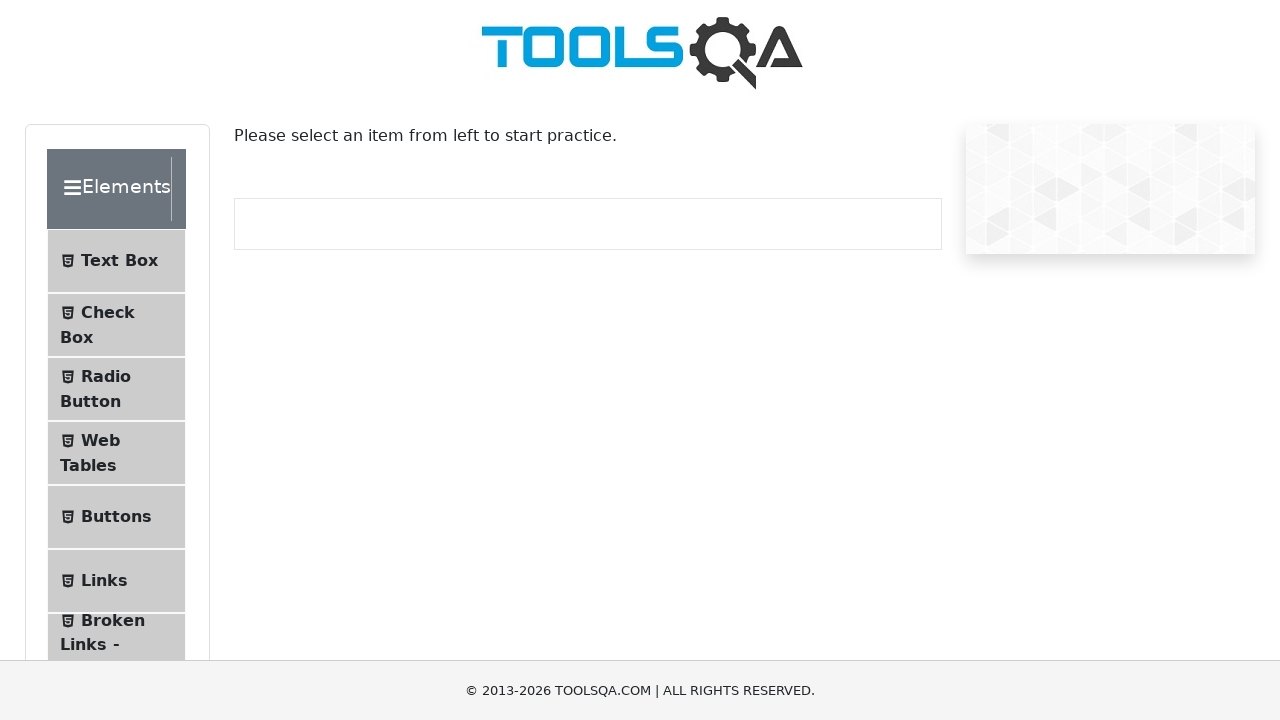

Clicked on the Upload and Download section in the sidebar at (116, 360) on #item-7
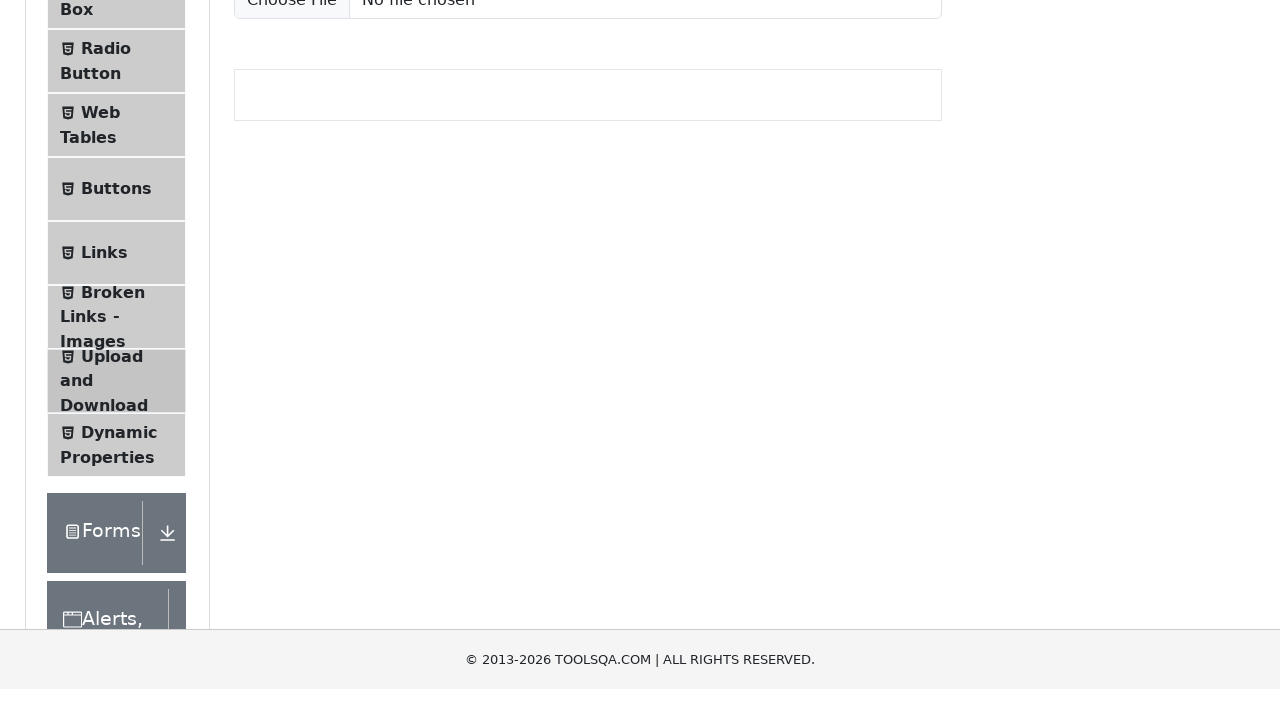

Waited for download button to be visible
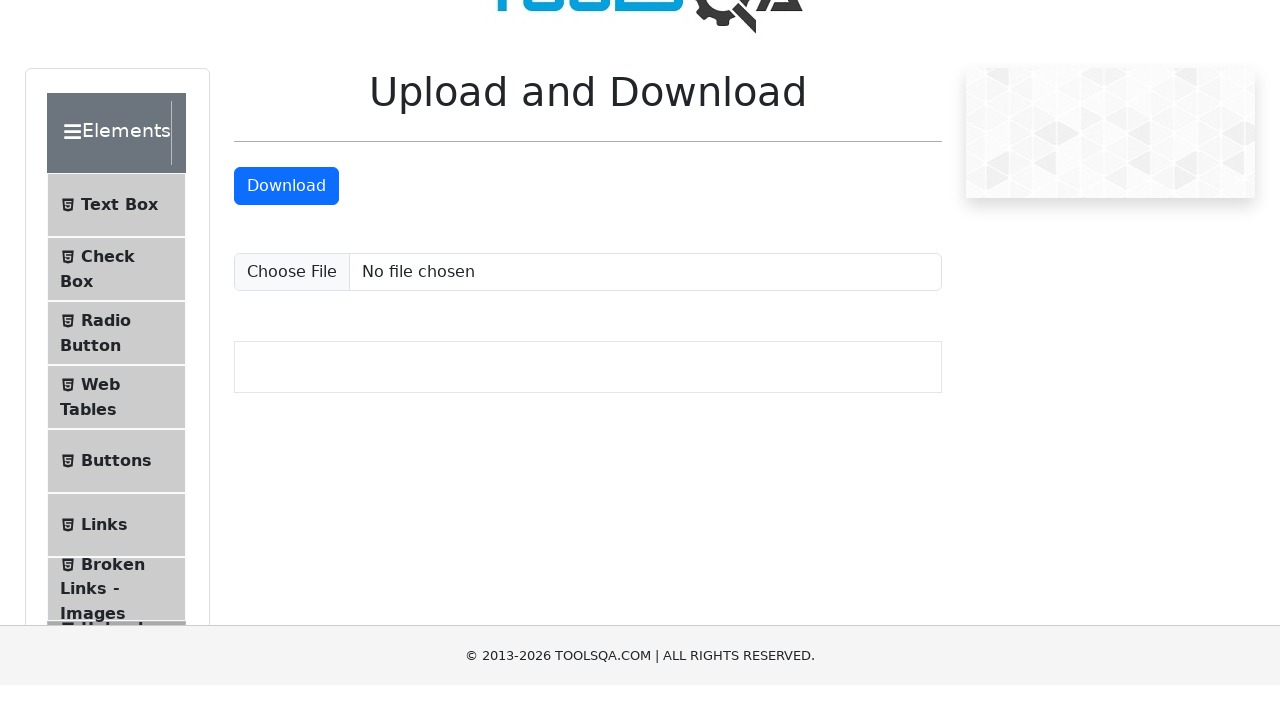

Clicked the download button to test download functionality at (286, 221) on #downloadButton
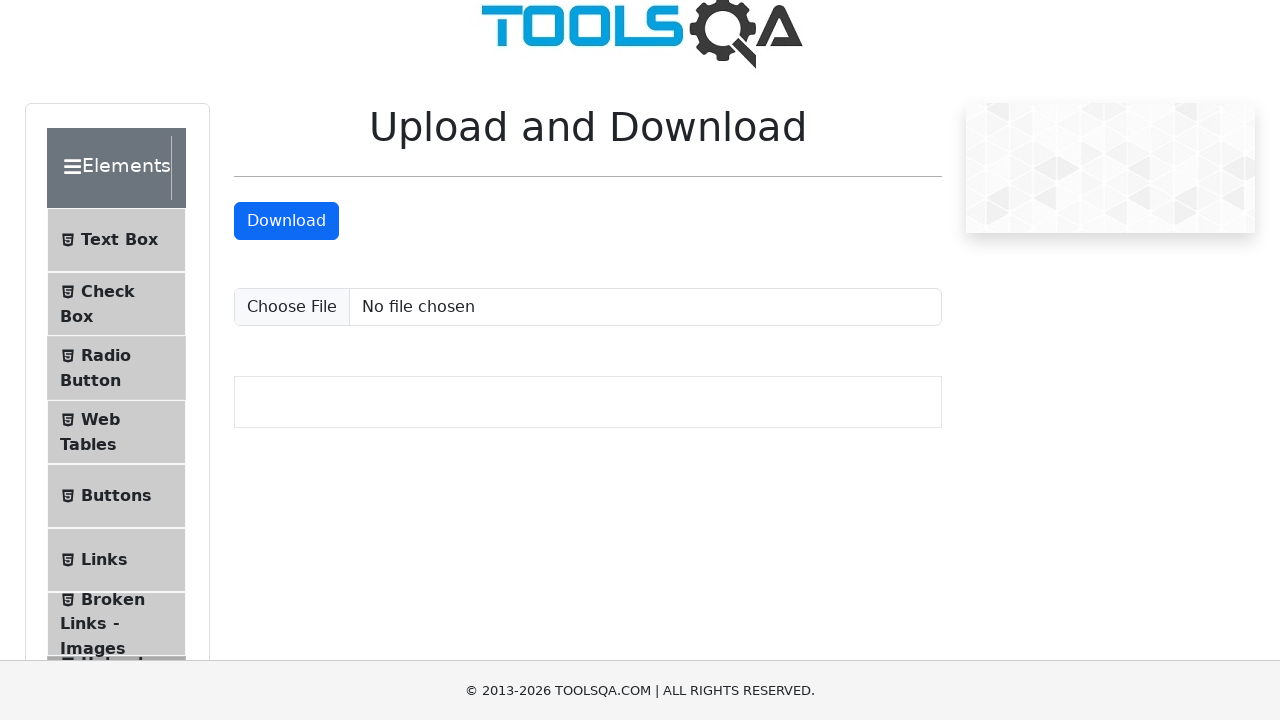

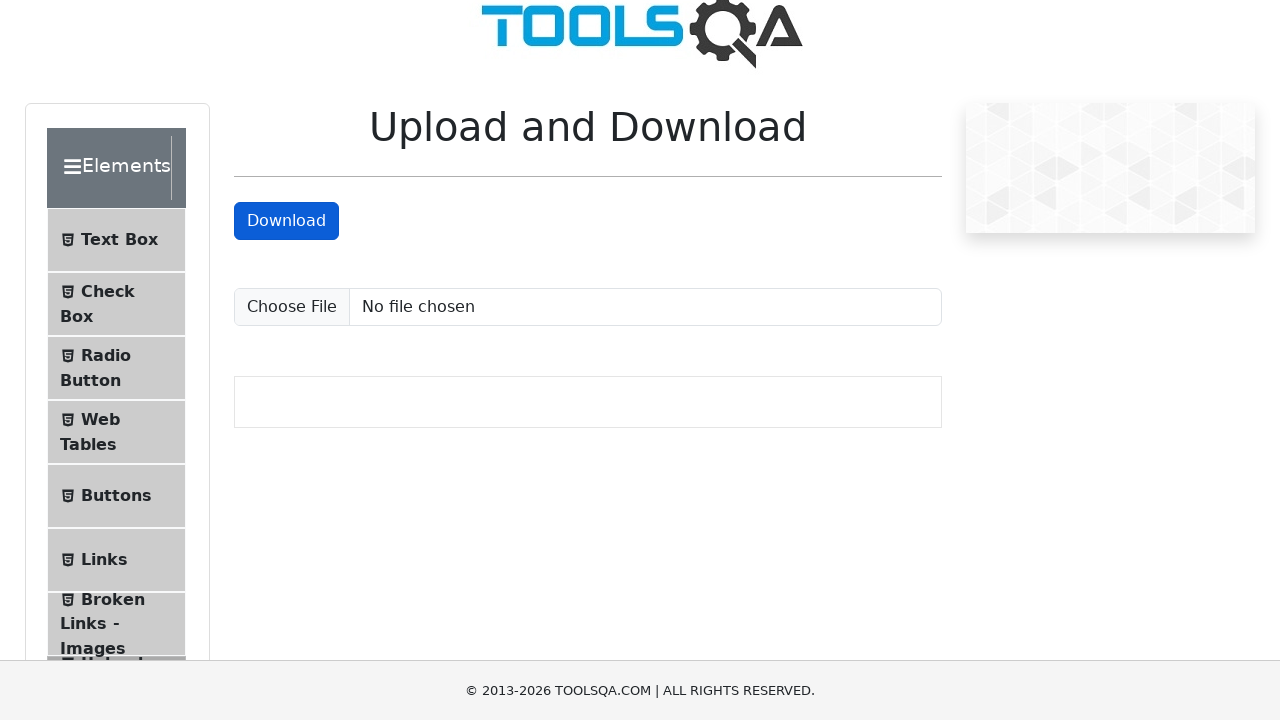